Opens Flipkart website and verifies the page title is loaded correctly

Starting URL: https://www.flipkart.com/

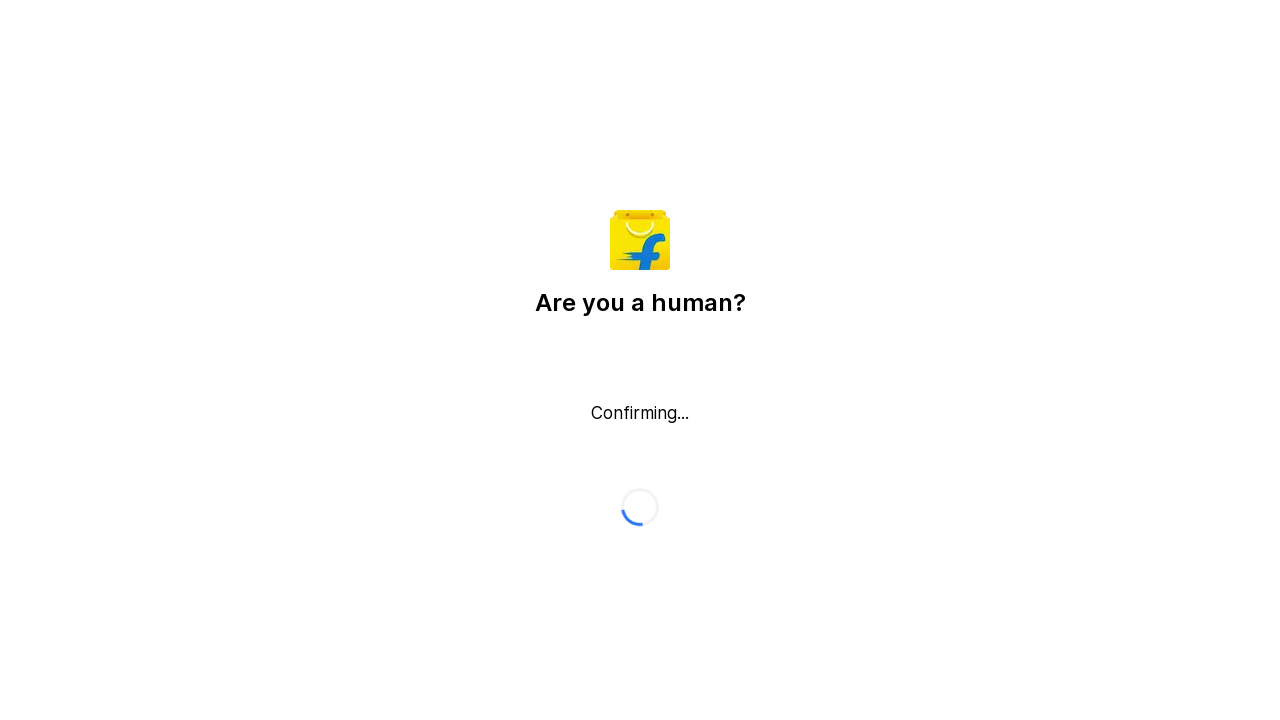

Waited for page to load (domcontentloaded state)
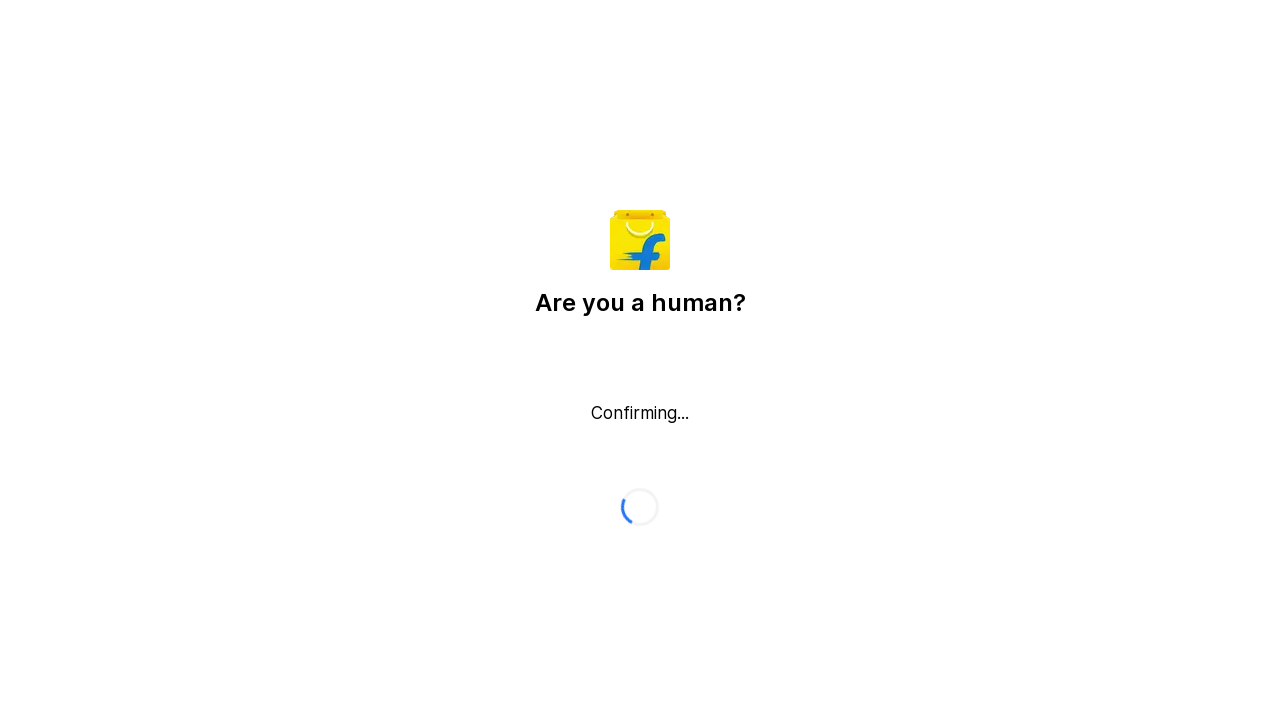

Retrieved page title: Flipkart reCAPTCHA
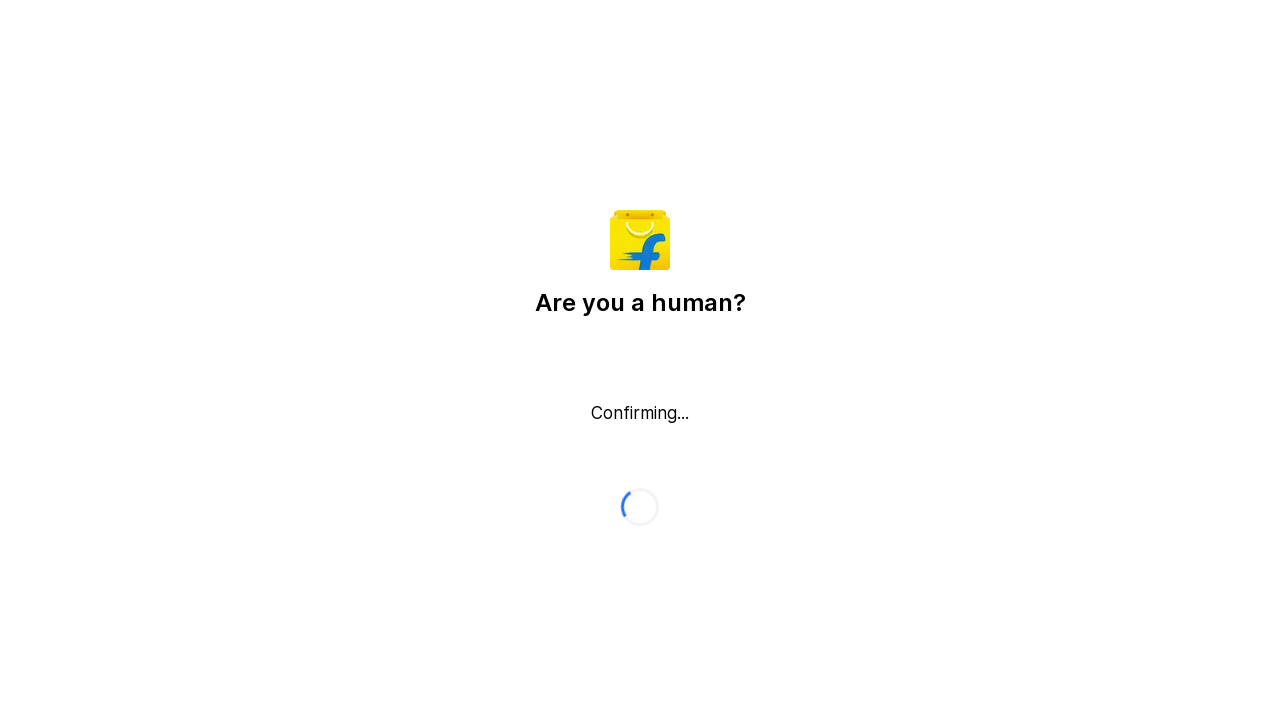

Printed page title to console
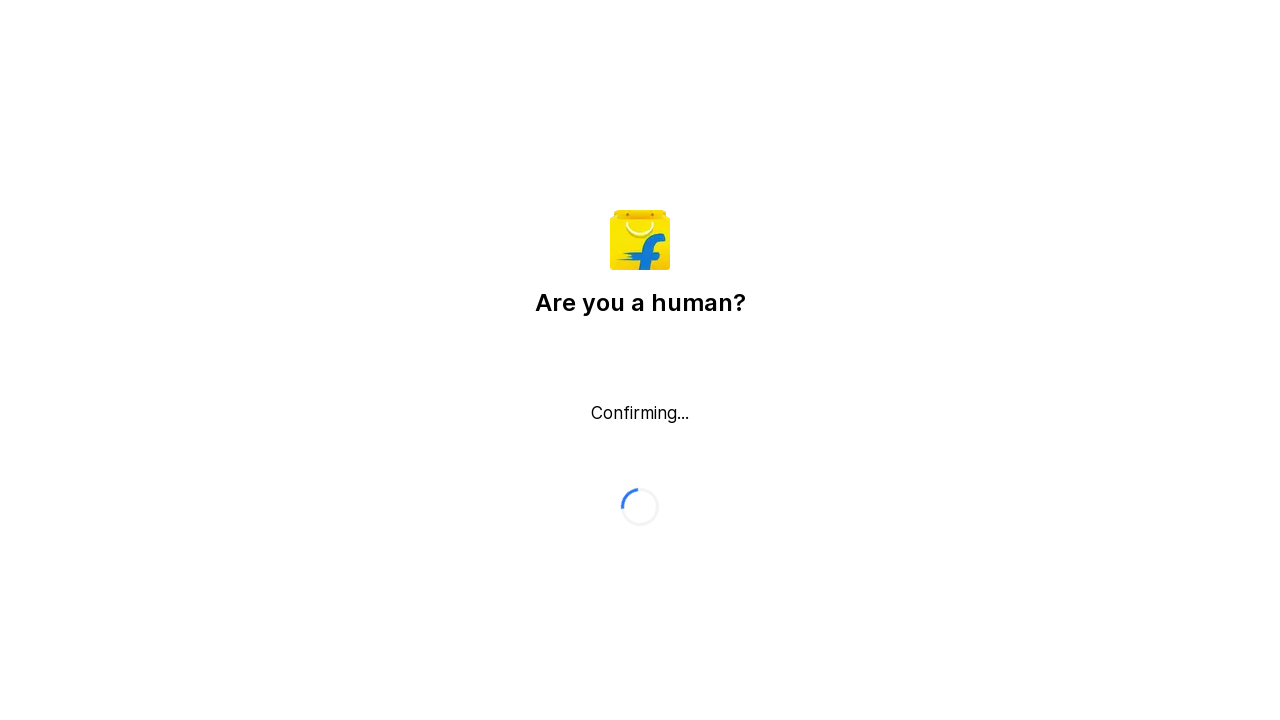

Verified page title contains 'Flipkart' or is not empty
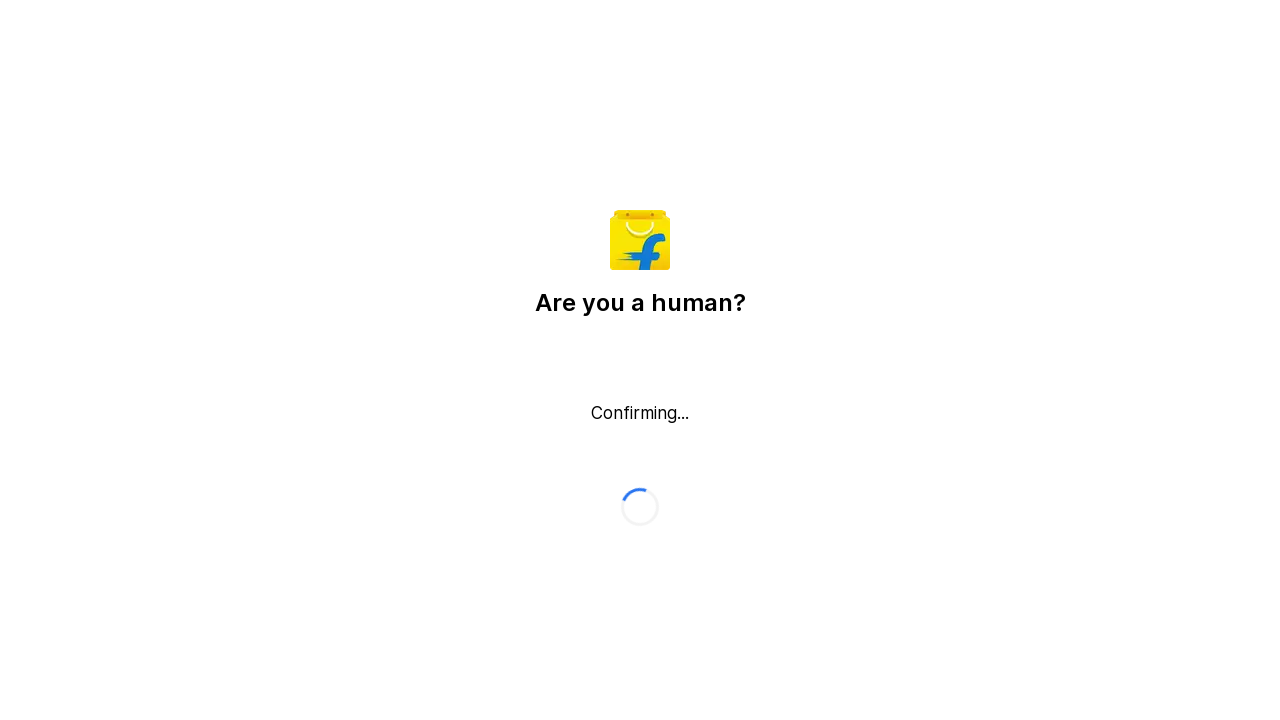

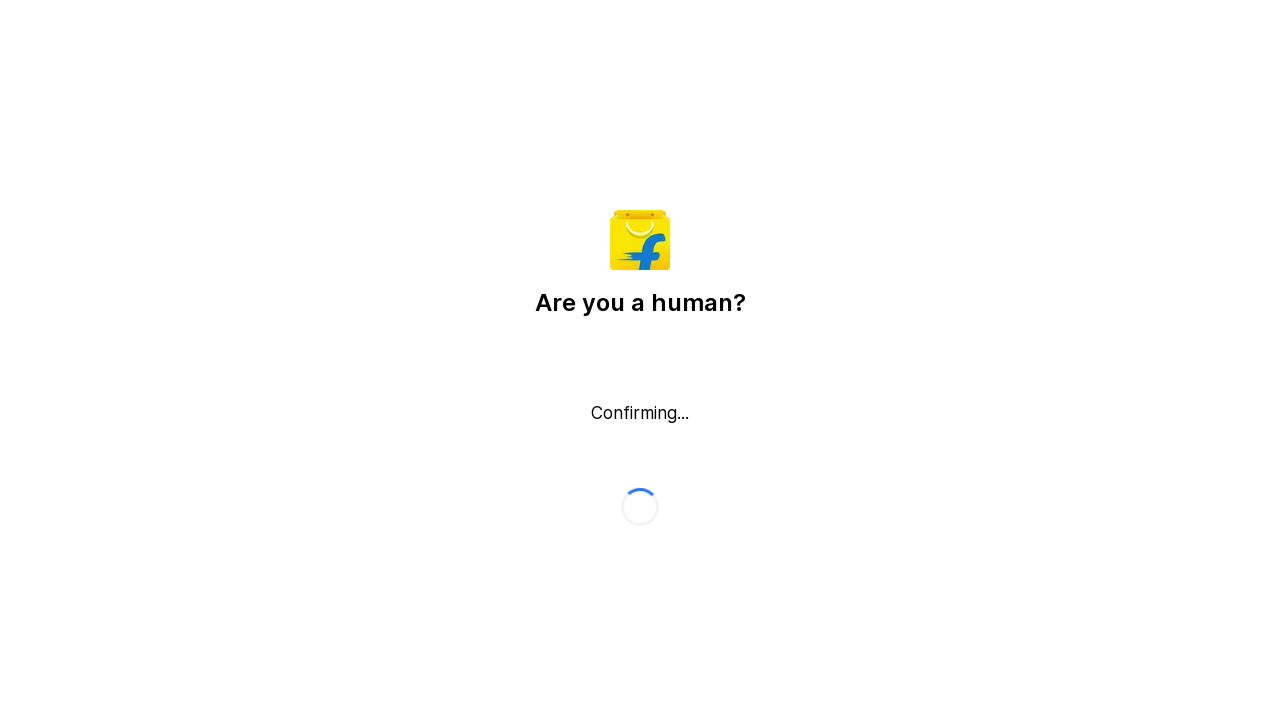